Tests clearing the complete state of all items by checking and then unchecking the toggle-all checkbox

Starting URL: https://demo.playwright.dev/todomvc

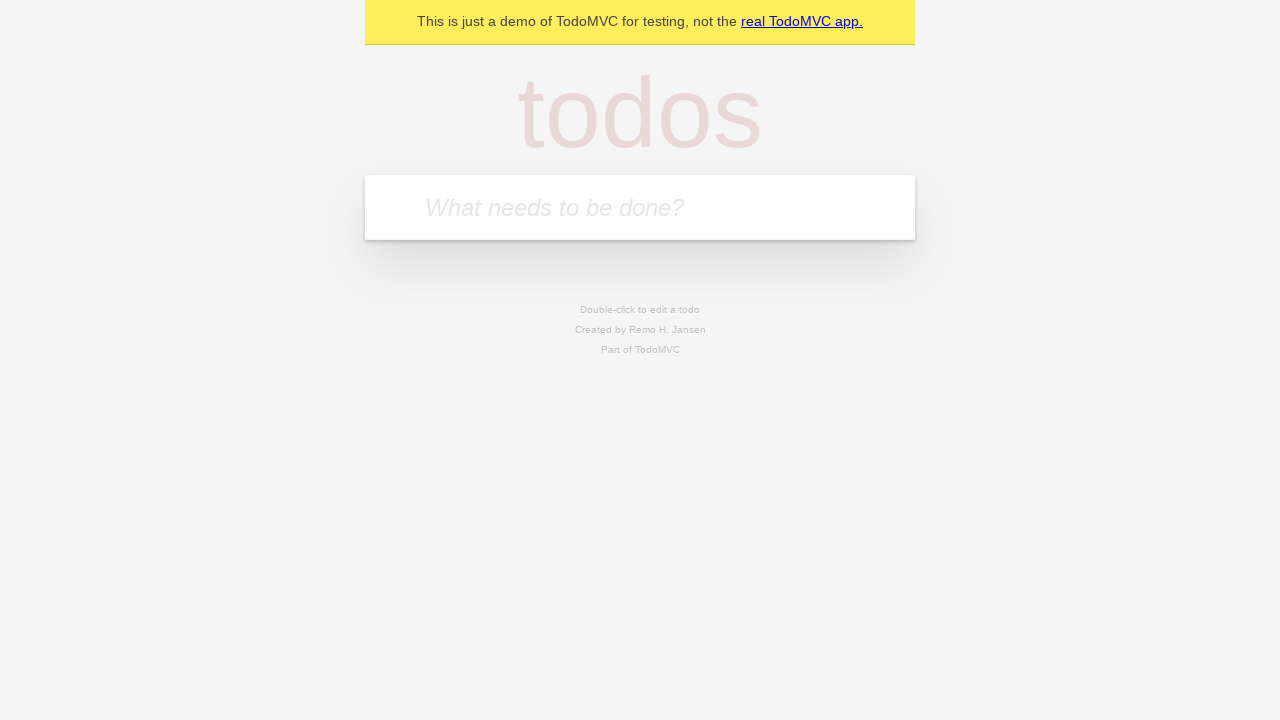

Filled first todo input with 'buy some cheese' on .new-todo
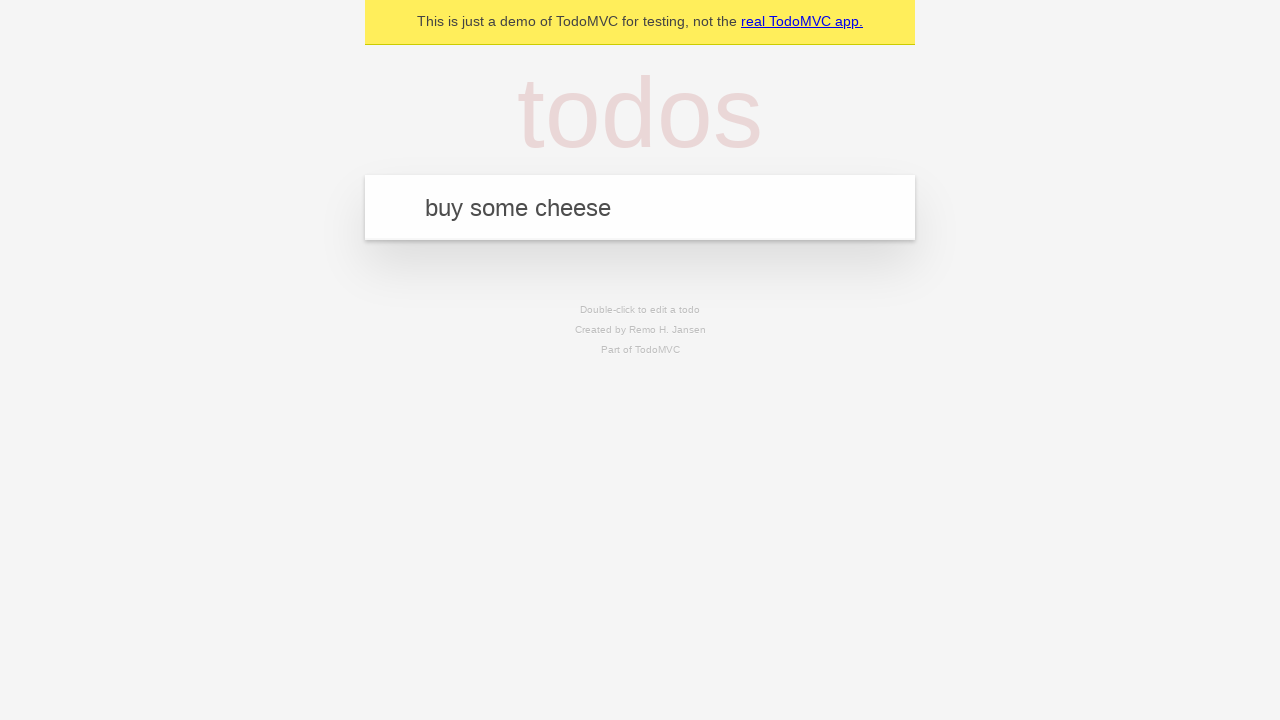

Pressed Enter to create first todo item on .new-todo
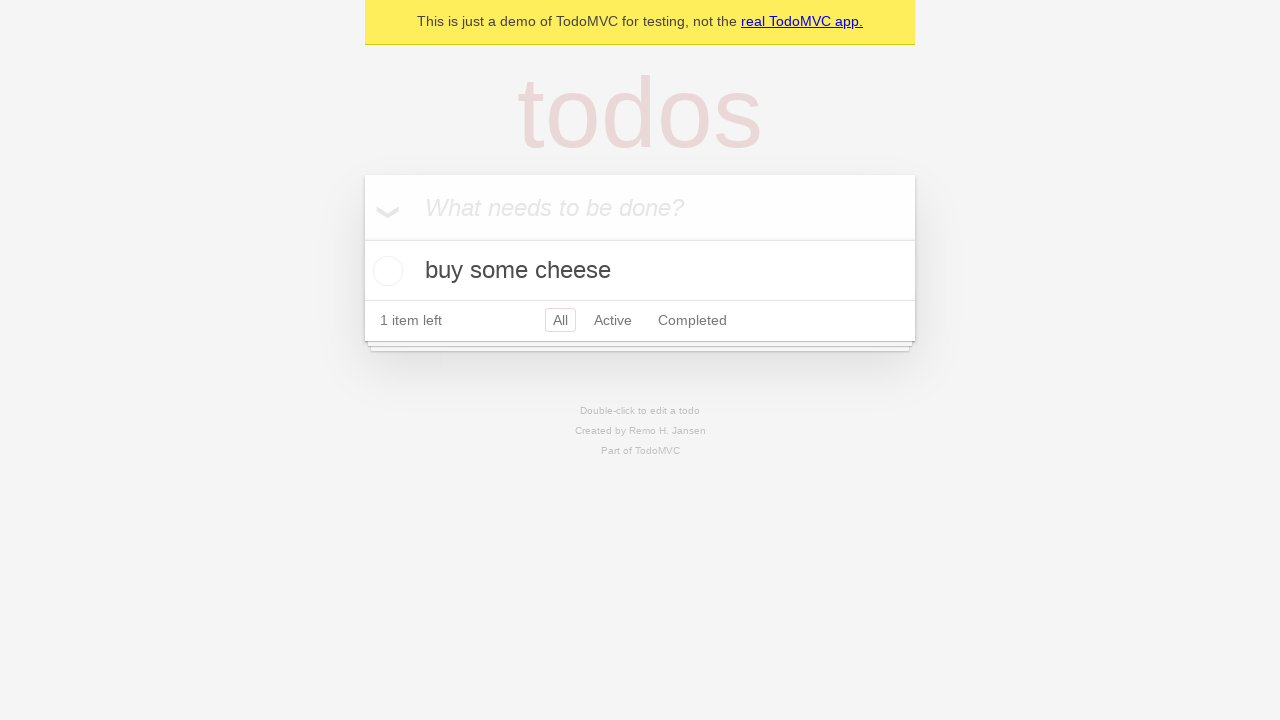

Filled second todo input with 'feed the cat' on .new-todo
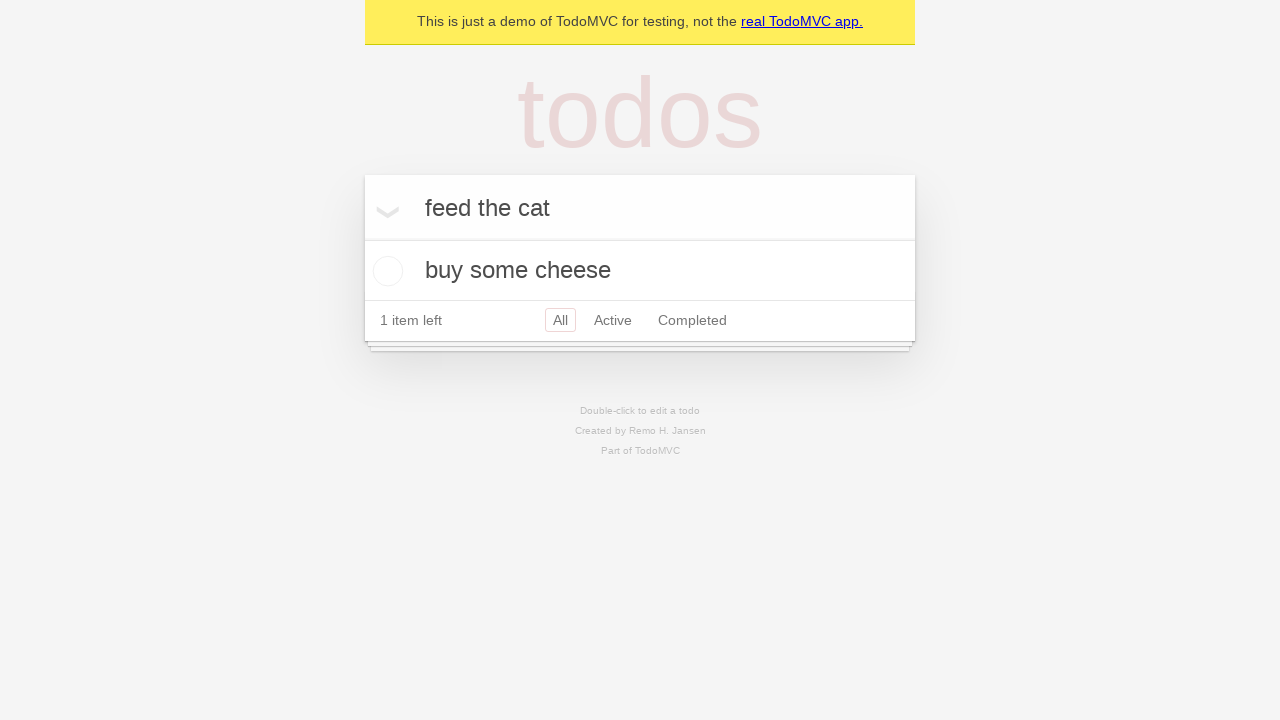

Pressed Enter to create second todo item on .new-todo
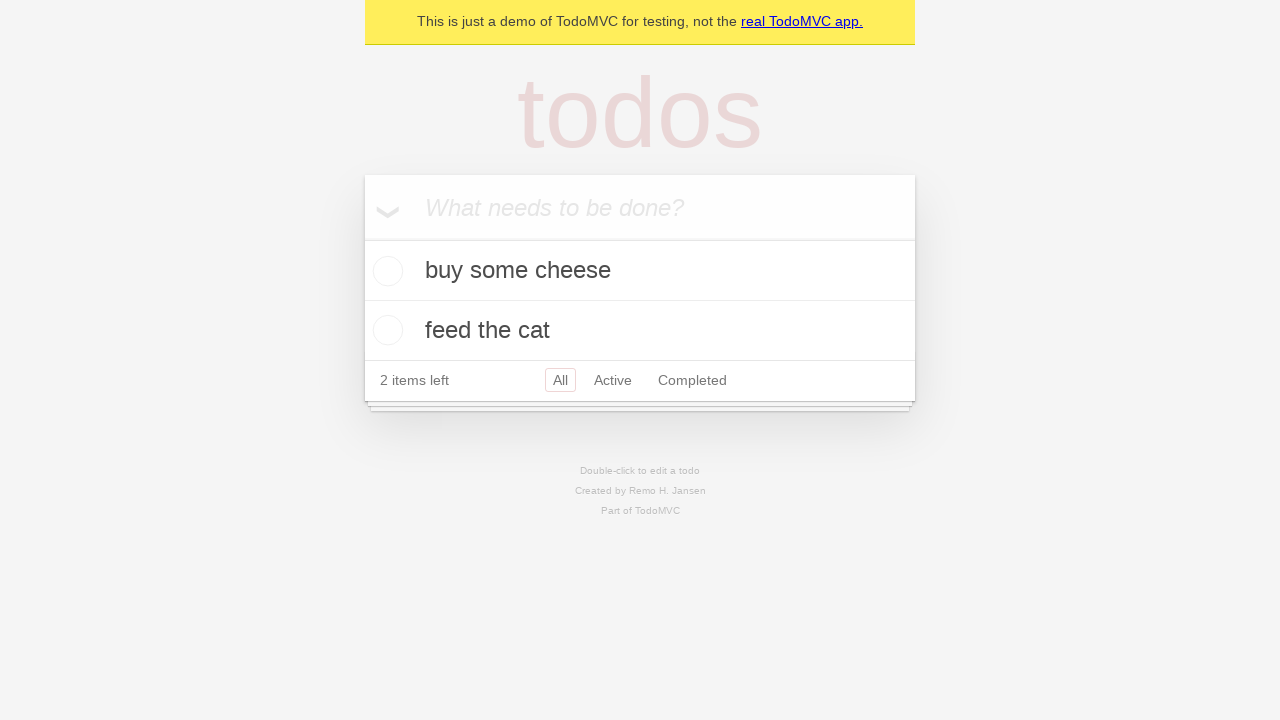

Filled third todo input with 'book a doctors appointment' on .new-todo
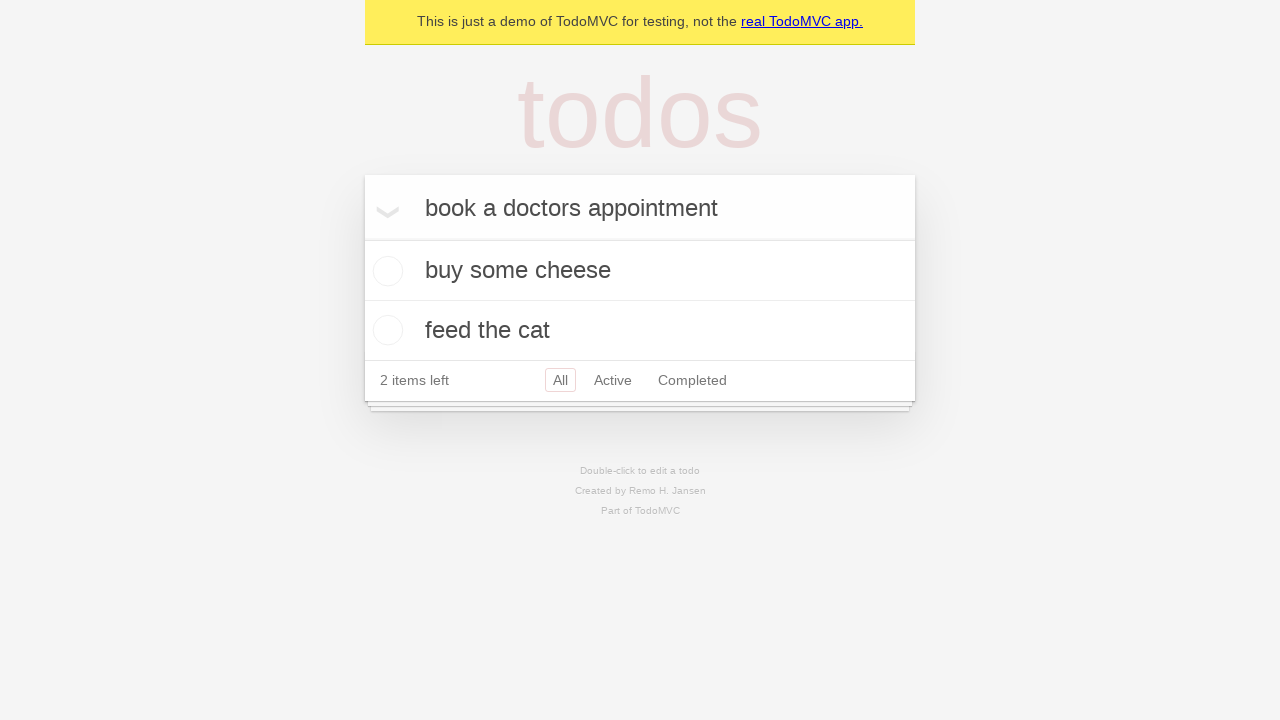

Pressed Enter to create third todo item on .new-todo
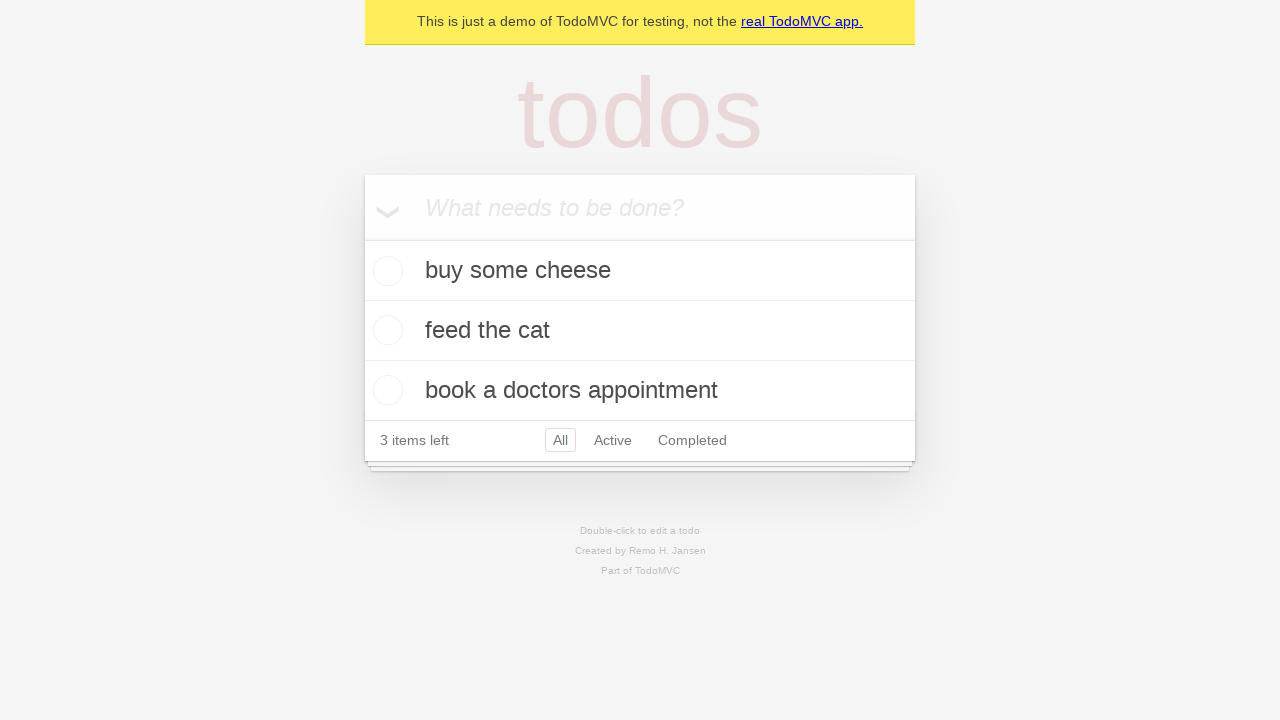

Clicked toggle-all checkbox to mark all items as complete at (362, 238) on .toggle-all
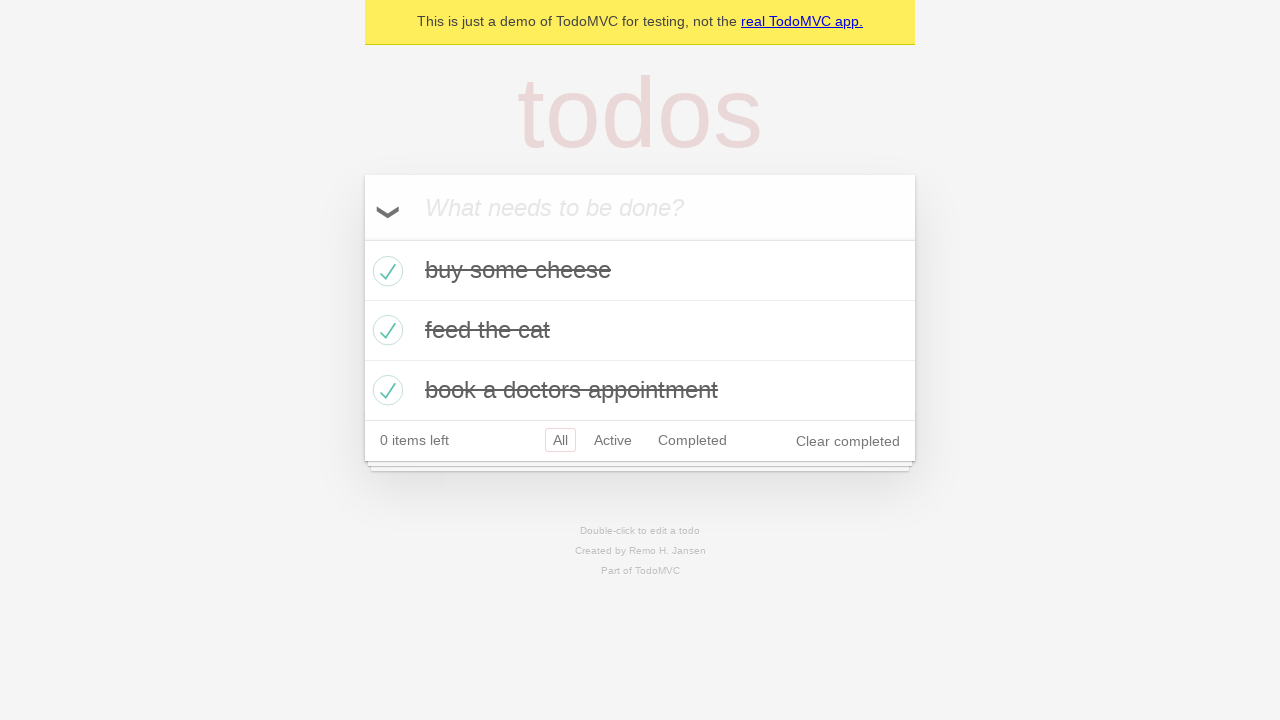

Clicked toggle-all checkbox to uncheck all items and clear complete state at (362, 238) on .toggle-all
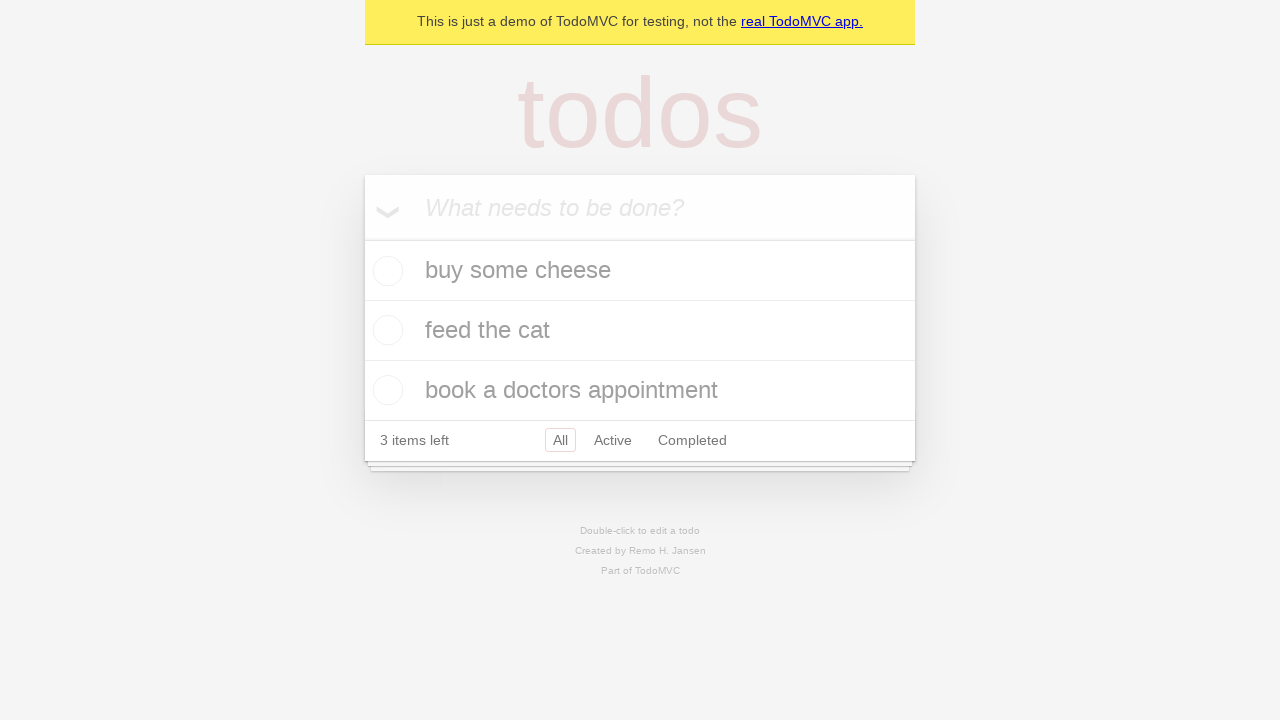

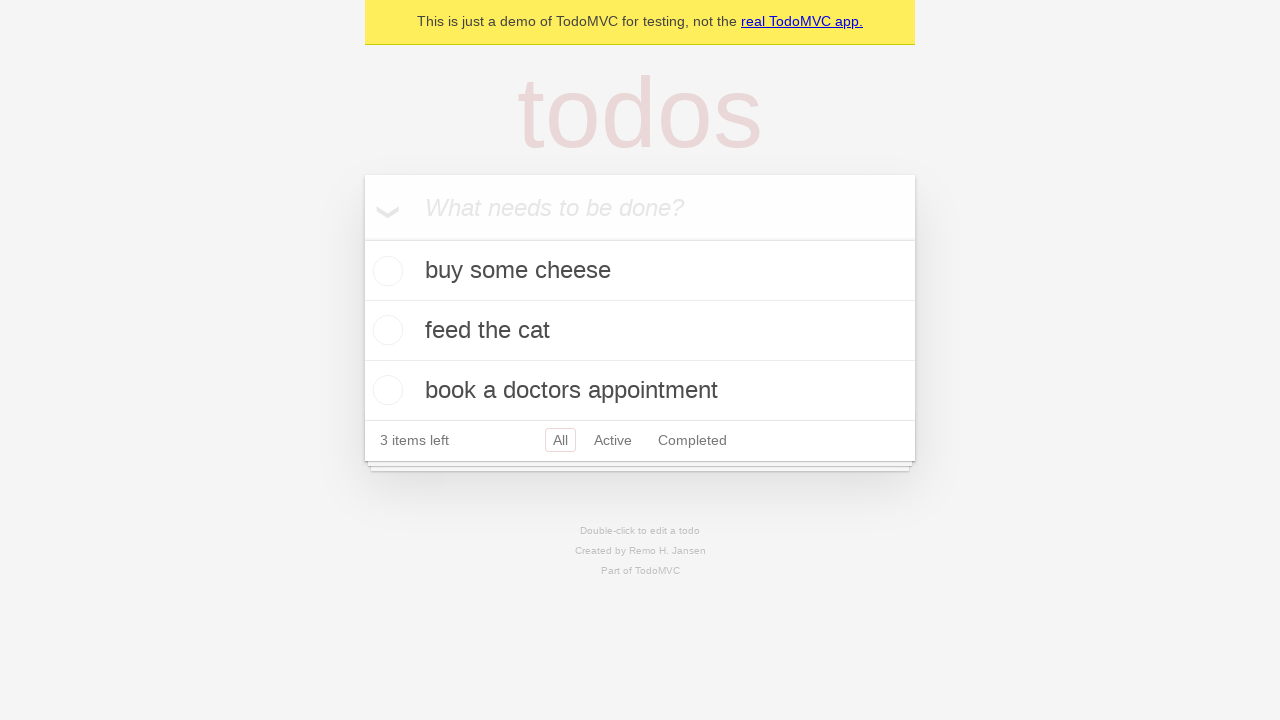